Tests navigation to Laptops category and verifies the Add to Cart button is displayed on a product page

Starting URL: https://www.demoblaze.com

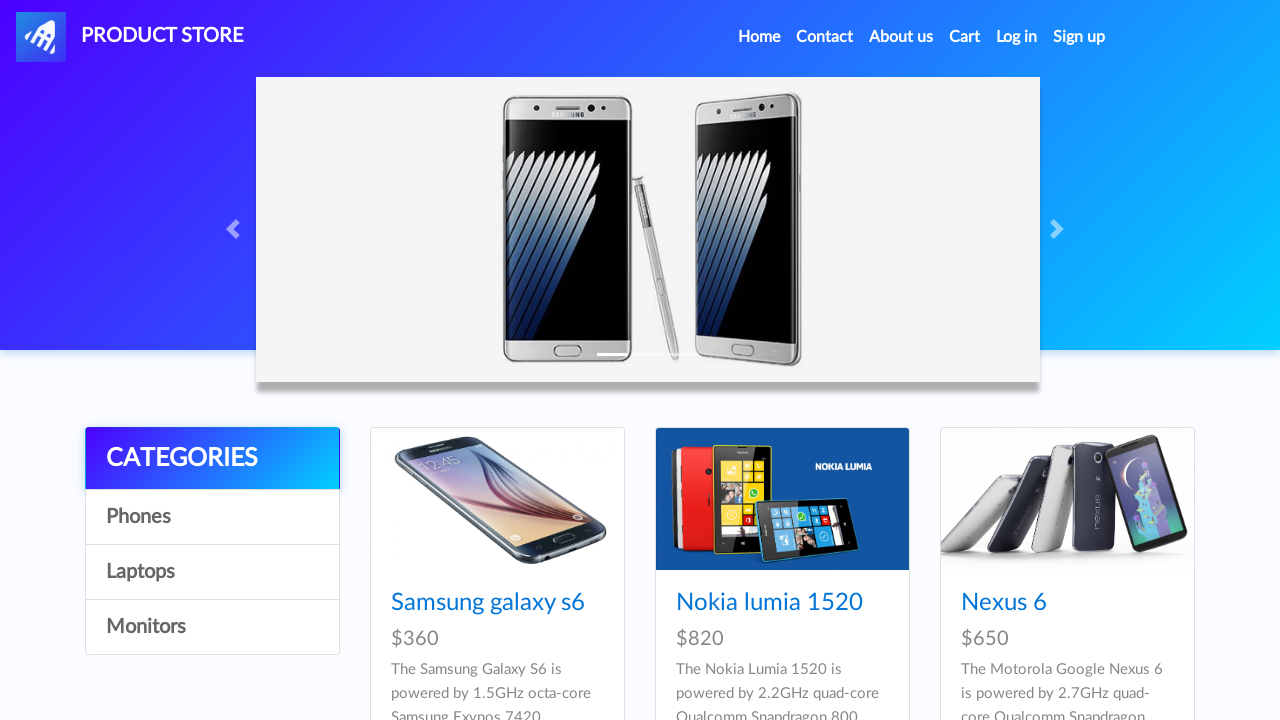

Clicked on Laptops category at (212, 627) on xpath=//div[@class='list-group']/a[4]
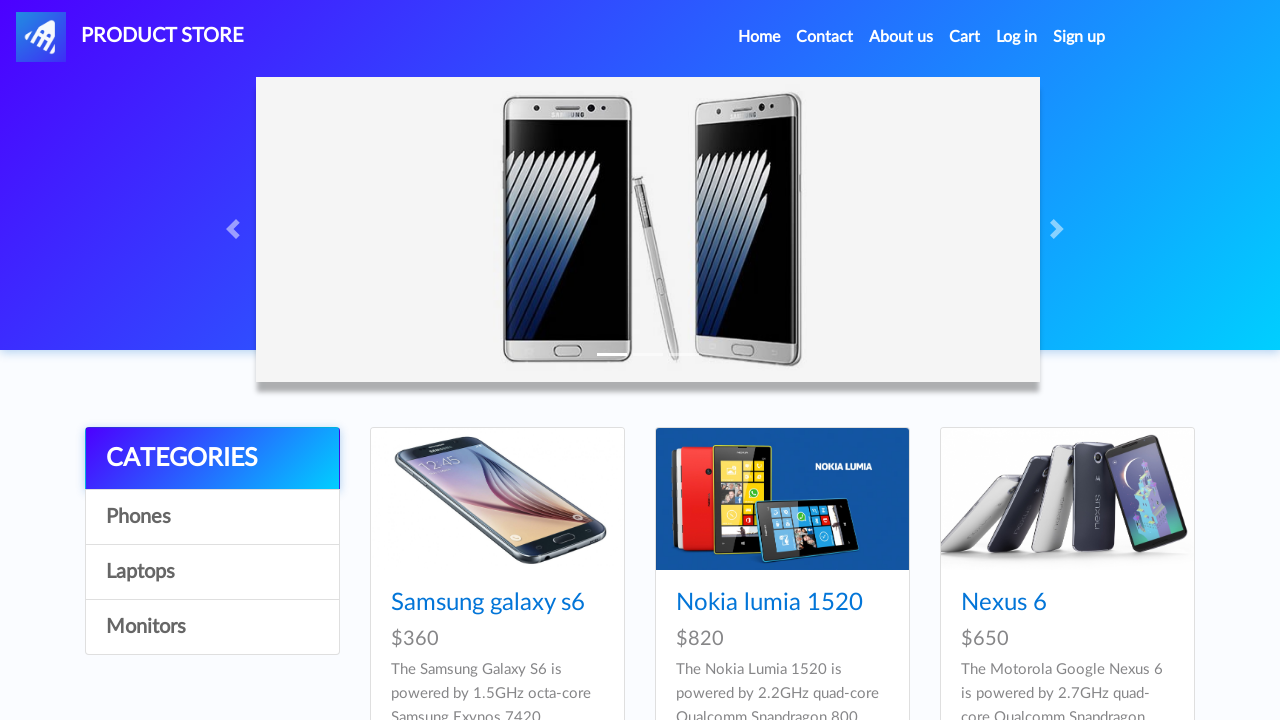

Product loaded in Laptops category
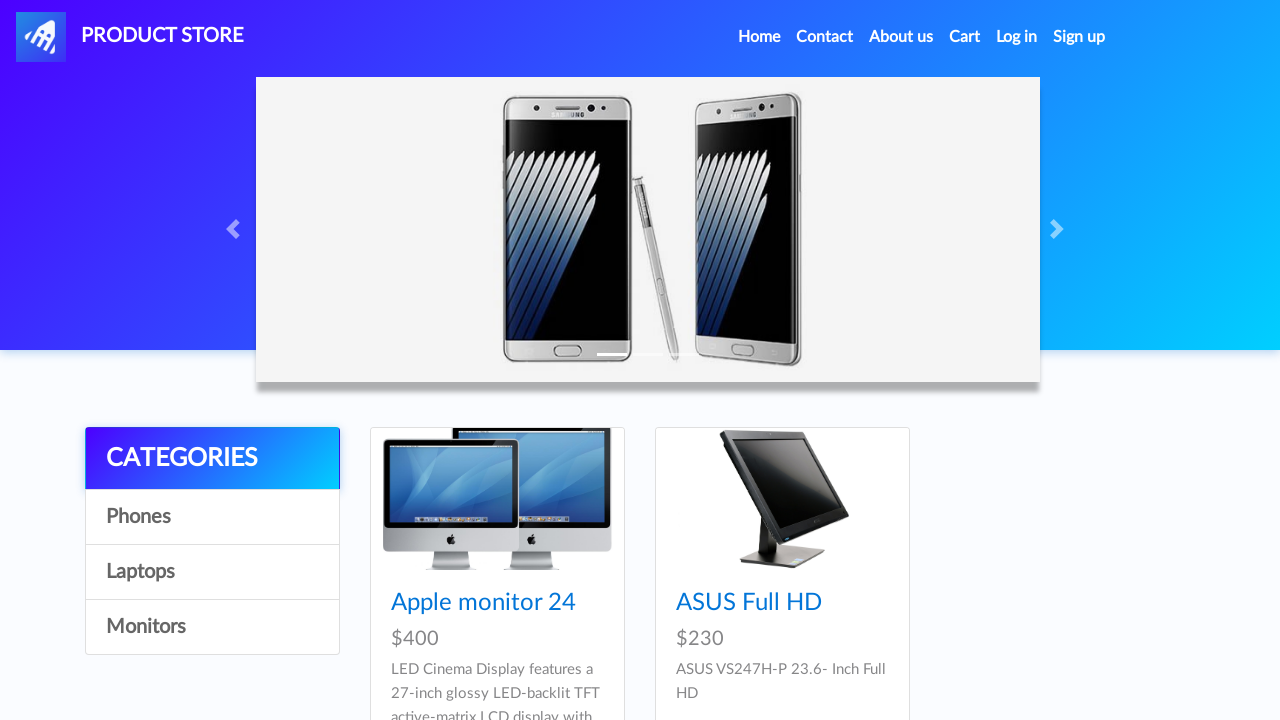

Clicked on specific product at (484, 603) on xpath=//div[@class='card-block']/h4[1]/a[@href='prod.html?idp_=10']
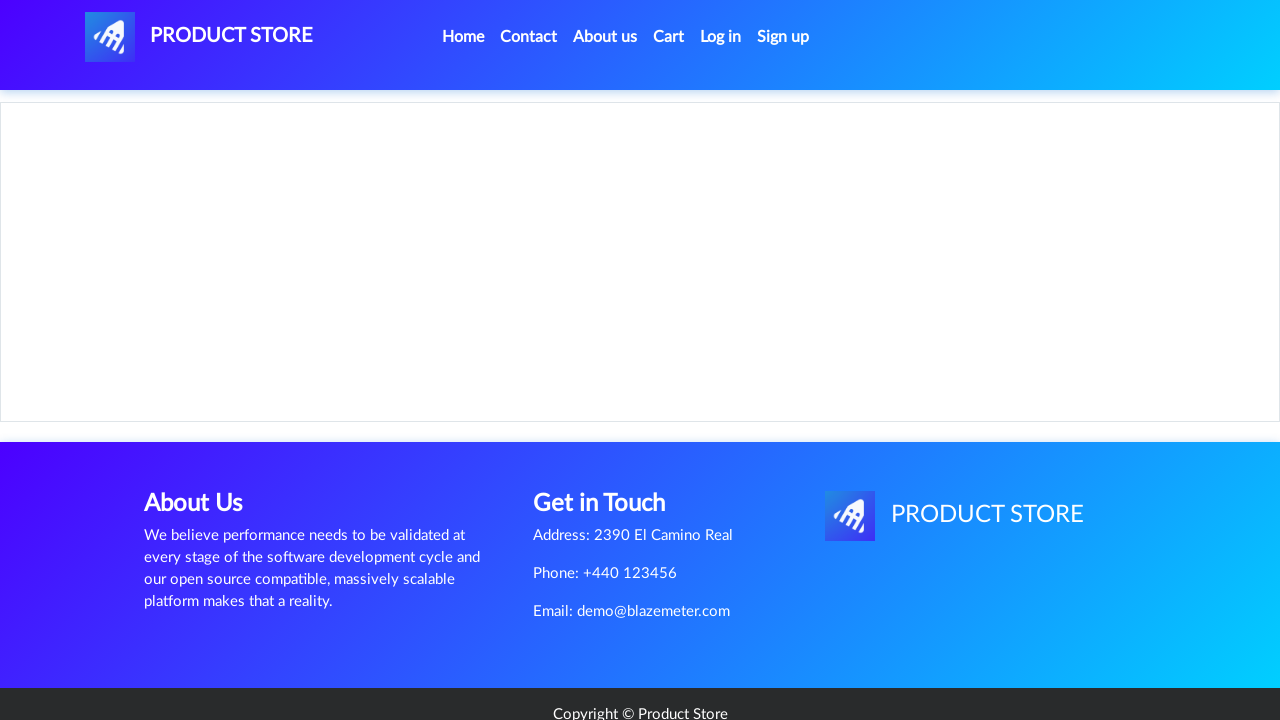

Add to Cart button is displayed on product page
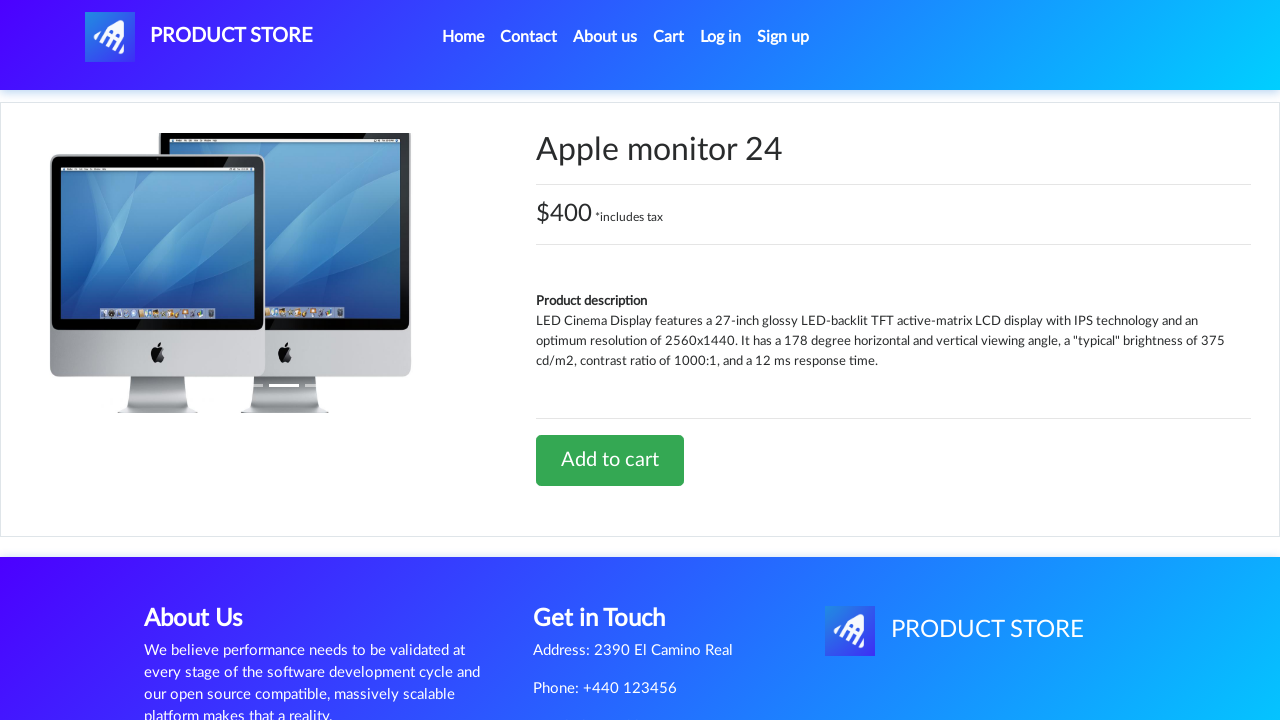

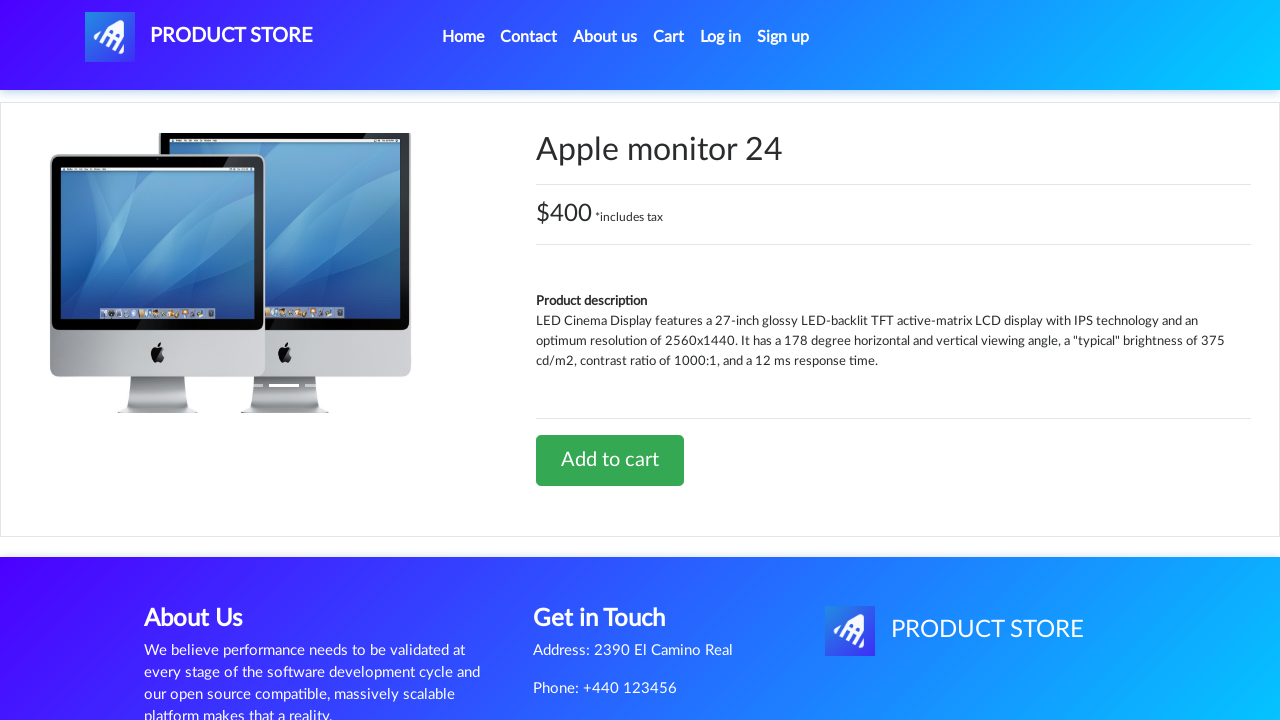